Tests radio button and checkbox interactions on a Google Form by selecting a city radio option and toggling a food preference checkbox

Starting URL: https://docs.google.com/forms/d/e/1FAIpQLSfiypnd69zhuDkjKgqvpID9kwO29UCzeCVrGGtbNPZXQok0jA/viewform

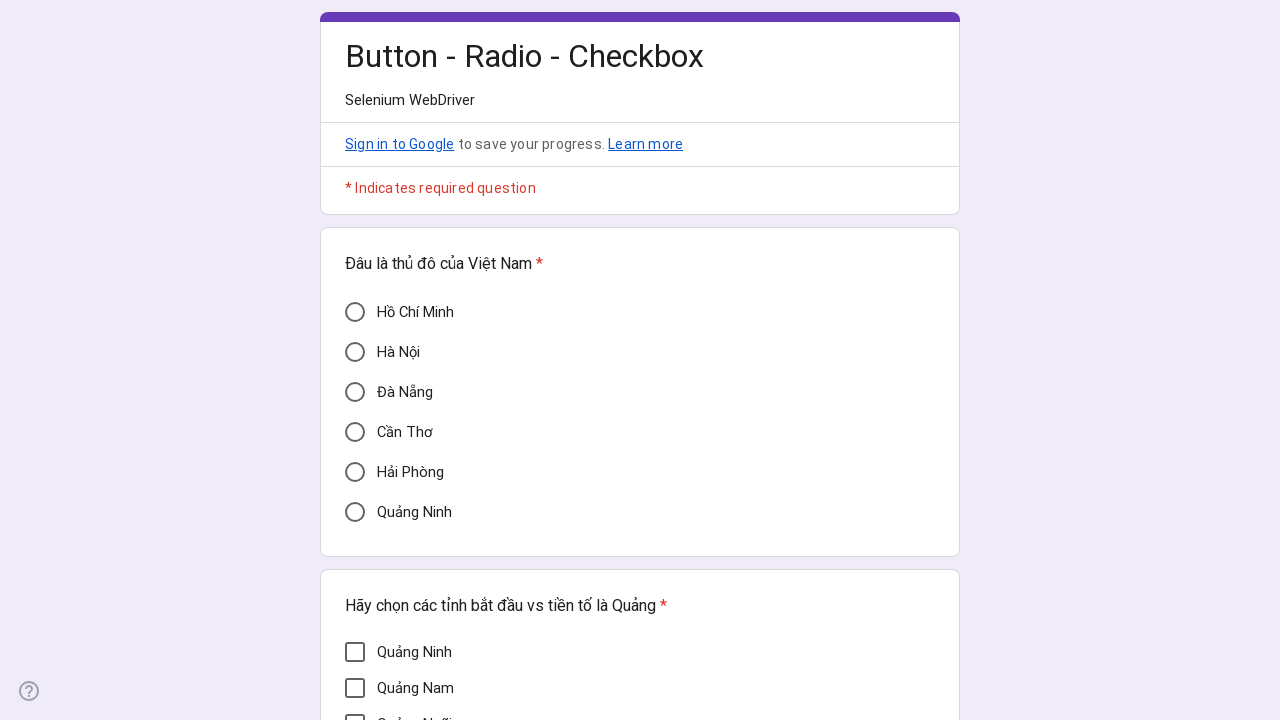

Waited 5 seconds for Google Form to load
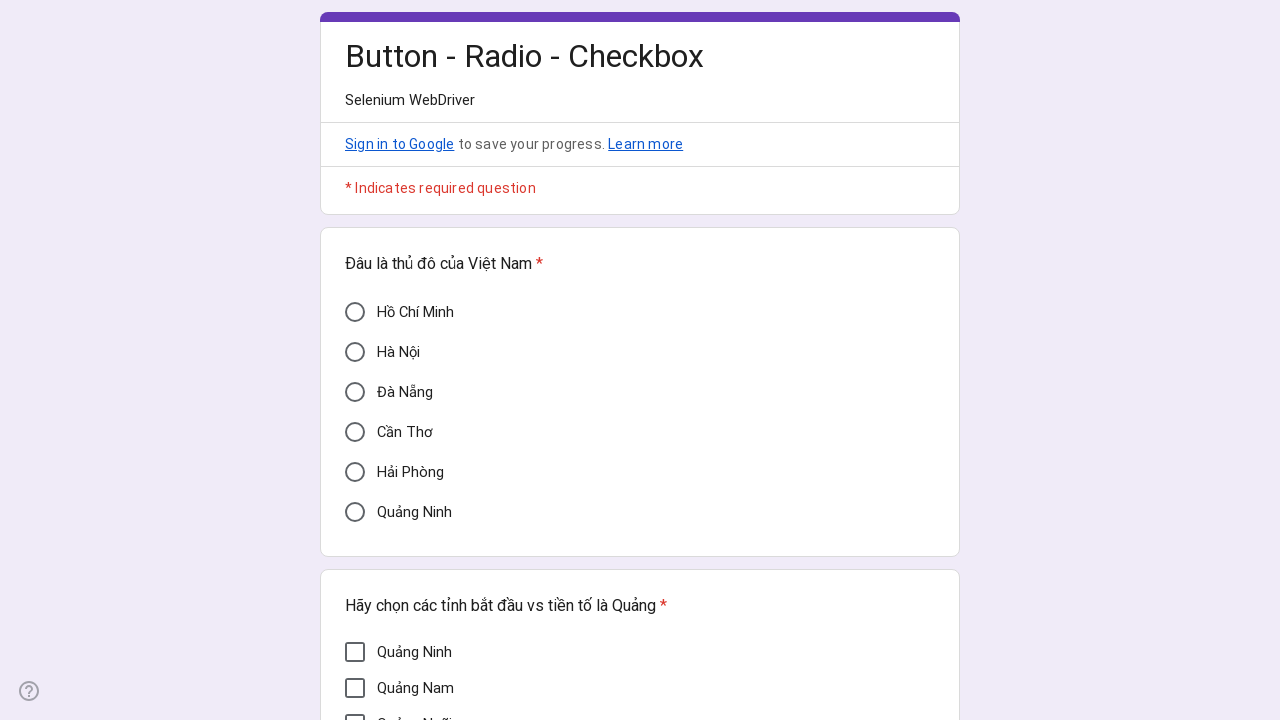

Selected Ho Chi Minh radio button option at (355, 312) on //div[@aria-label='Hồ Chí Minh']
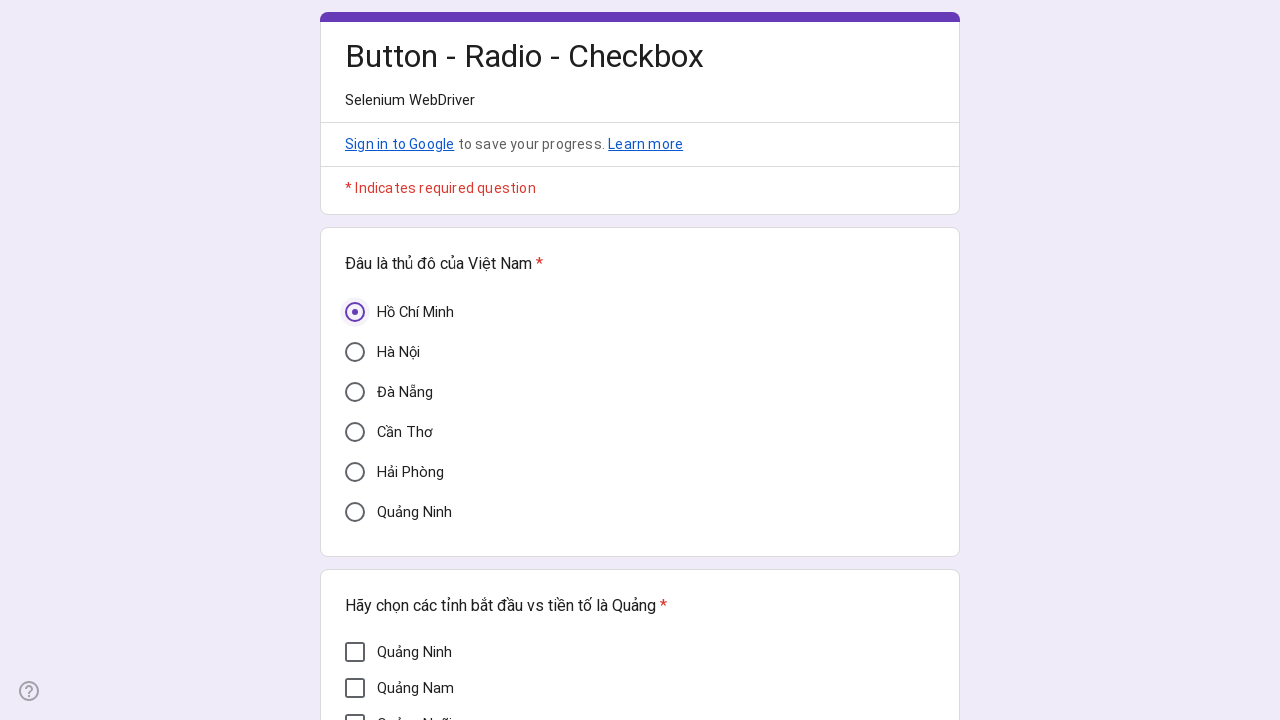

Checked Mì Quảng checkbox (was unchecked) at (355, 375) on //div[@aria-label='Mì Quảng']
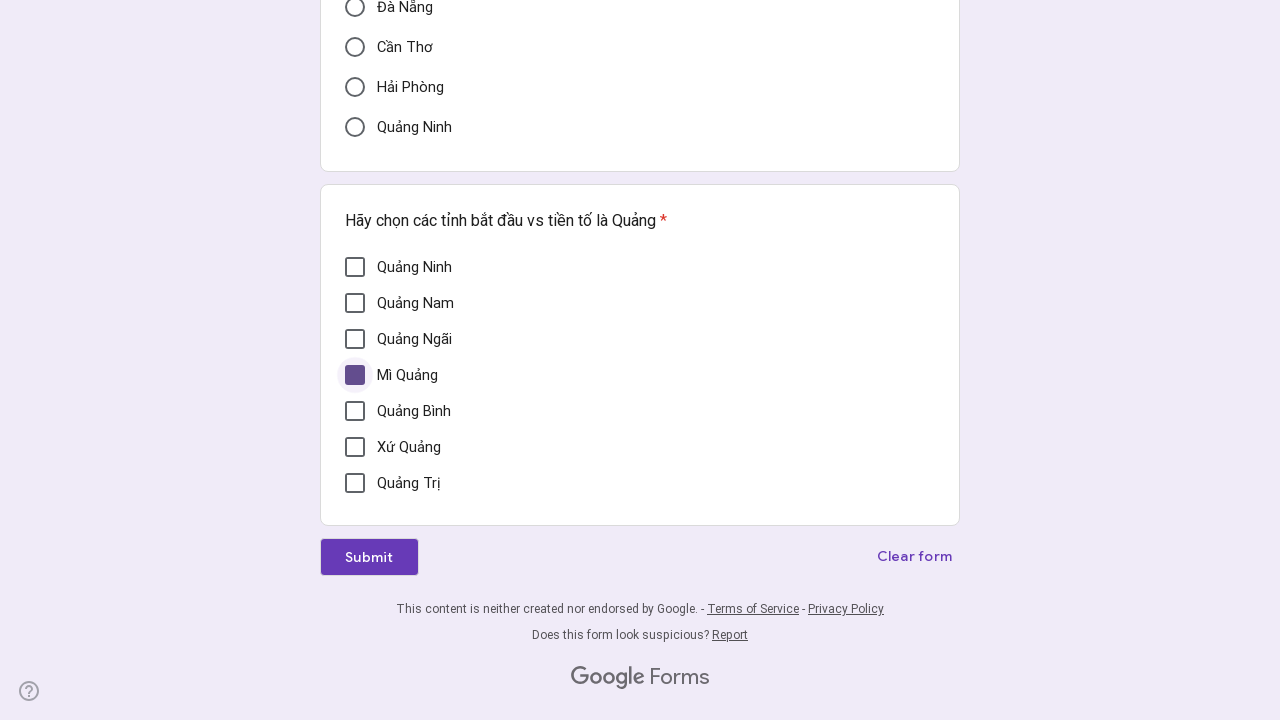

Unchecked Mì Quảng checkbox (was checked) at (355, 375) on //div[@aria-label='Mì Quảng']
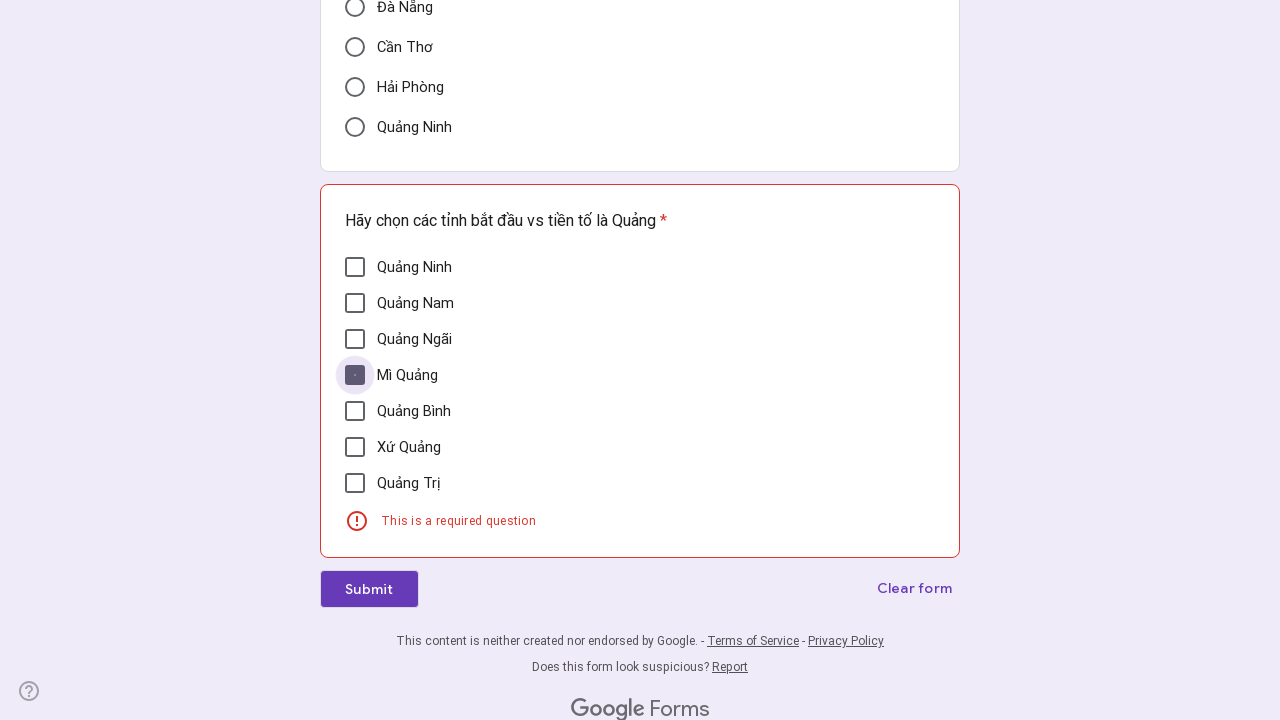

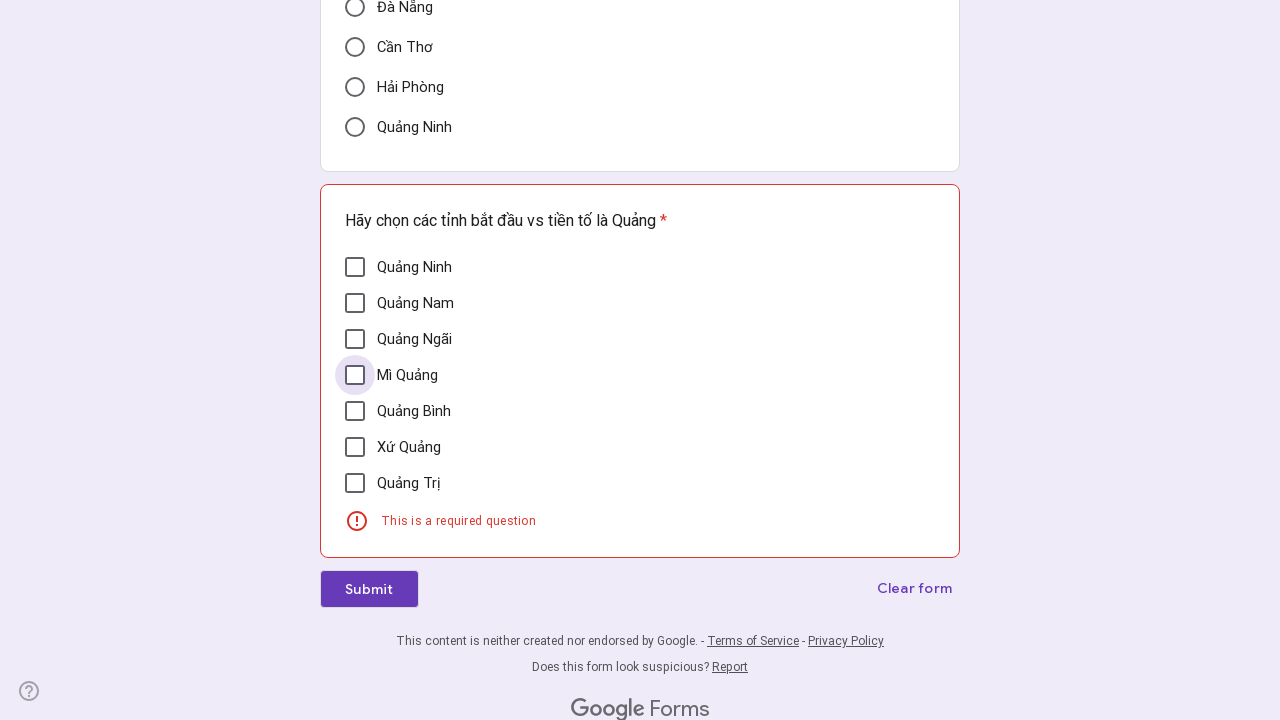